Tests dropdown functionality by selecting options using different methods (index, value, visible text) and verifying the dropdown contains expected number of options

Starting URL: https://the-internet.herokuapp.com/dropdown

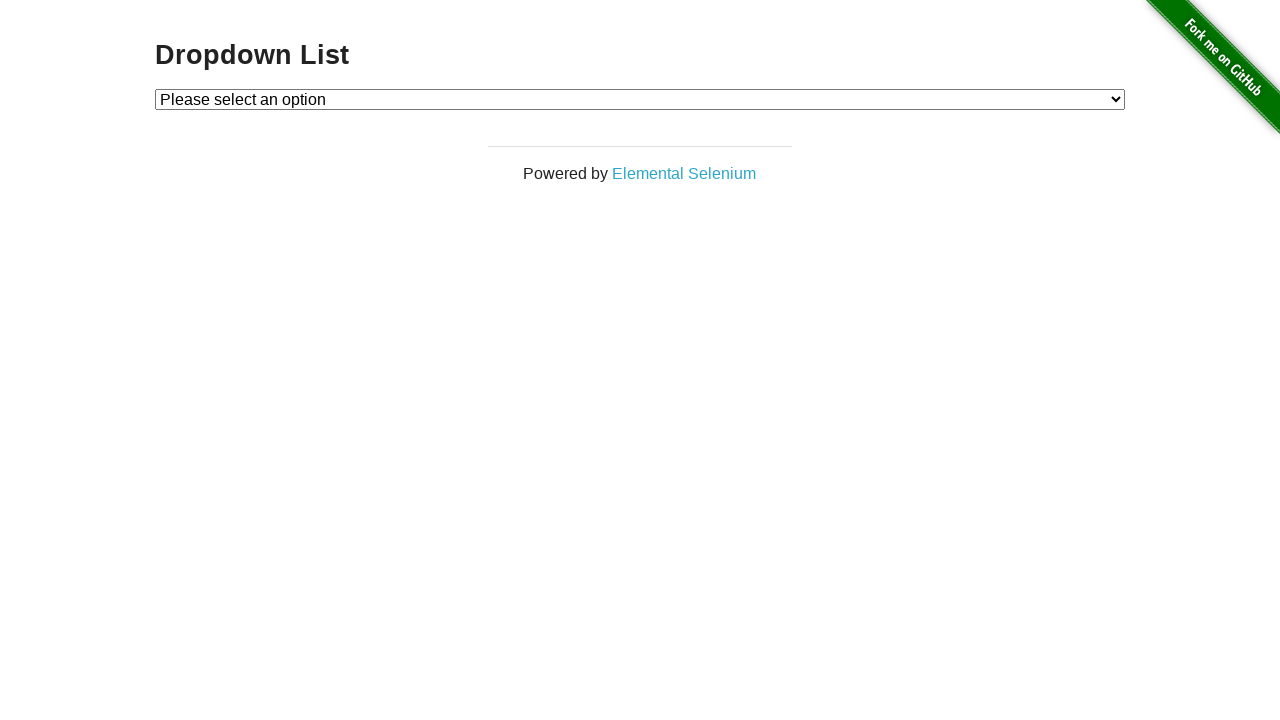

Located the dropdown element with id 'dropdown'
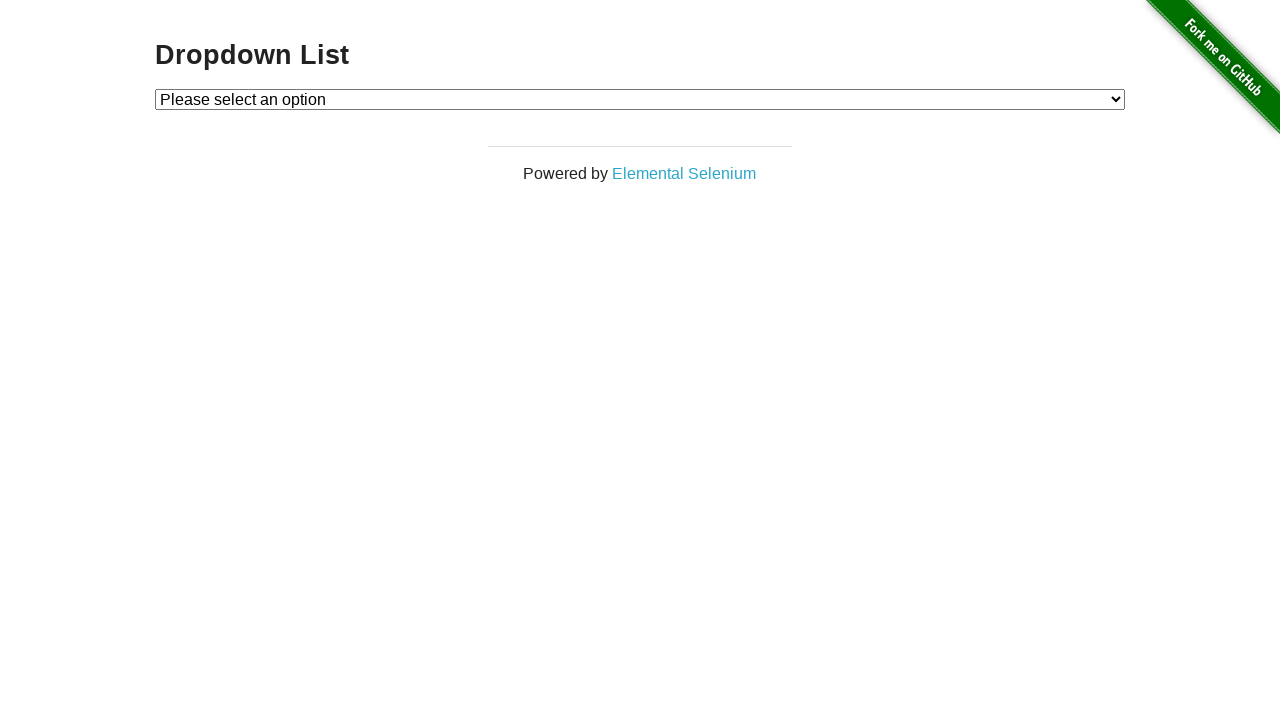

Selected Option 1 using index 1 on select#dropdown
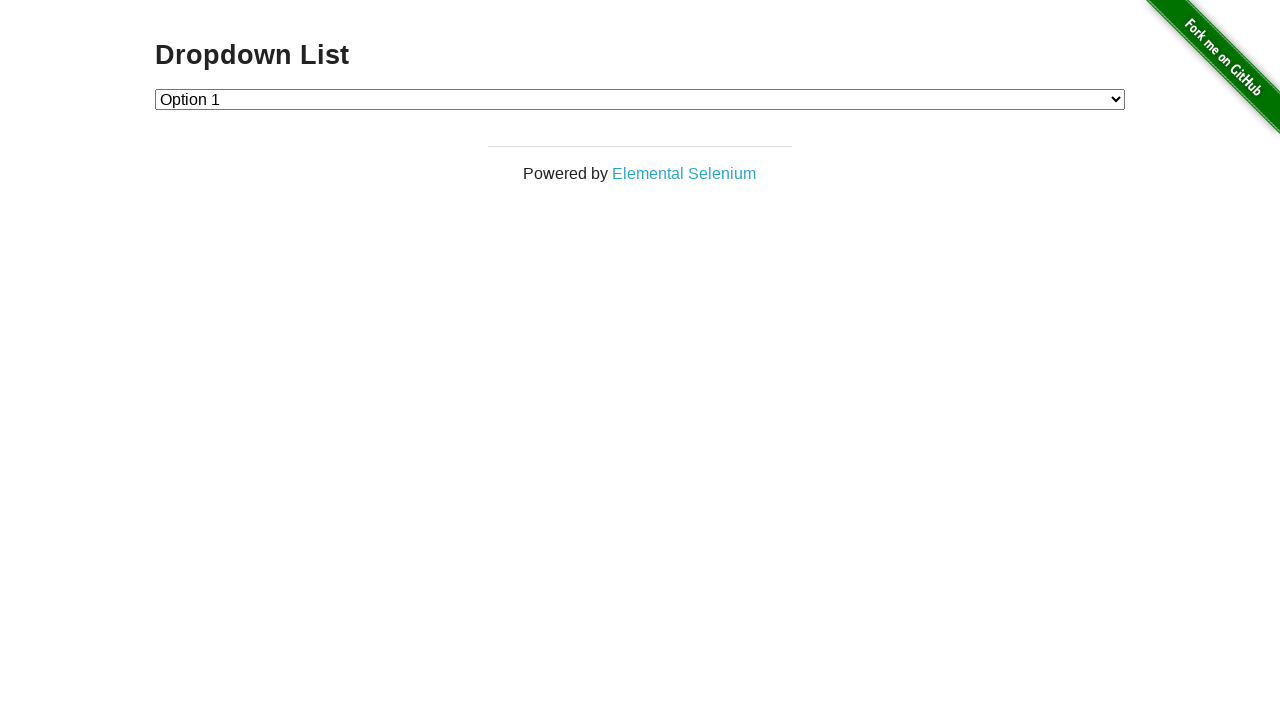

Retrieved selected option text content
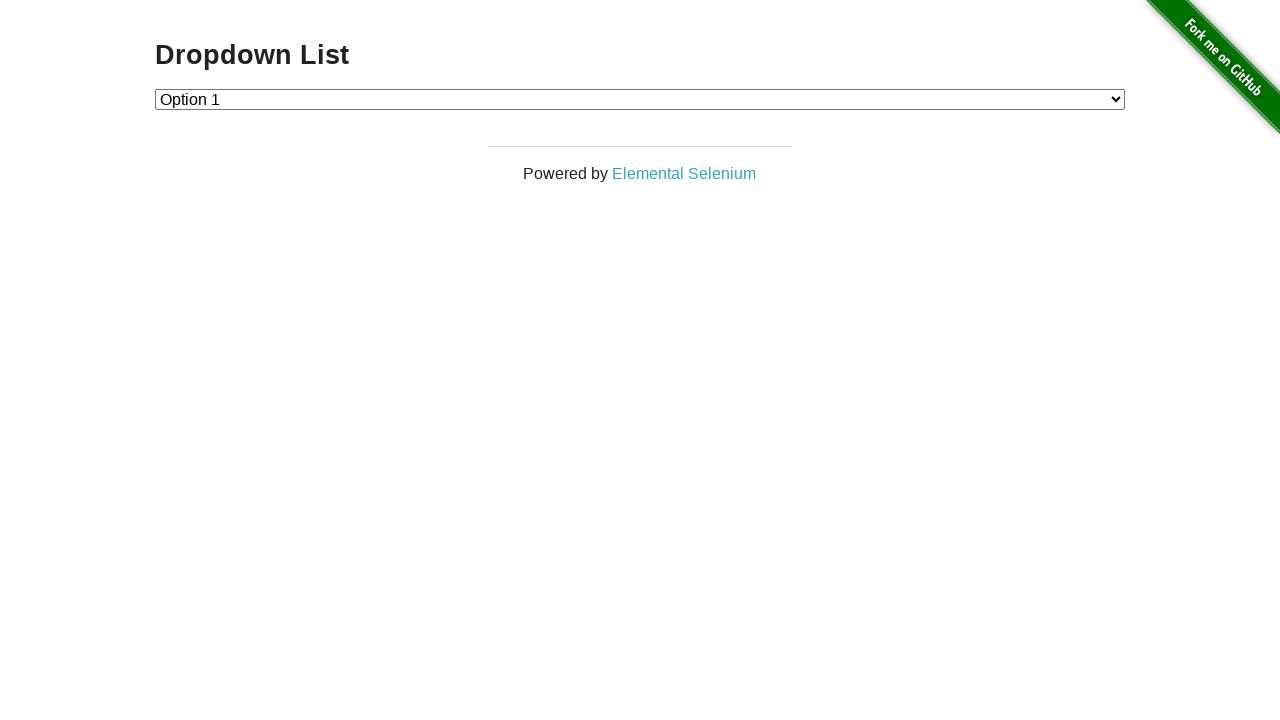

Verified that Option 1 is selected
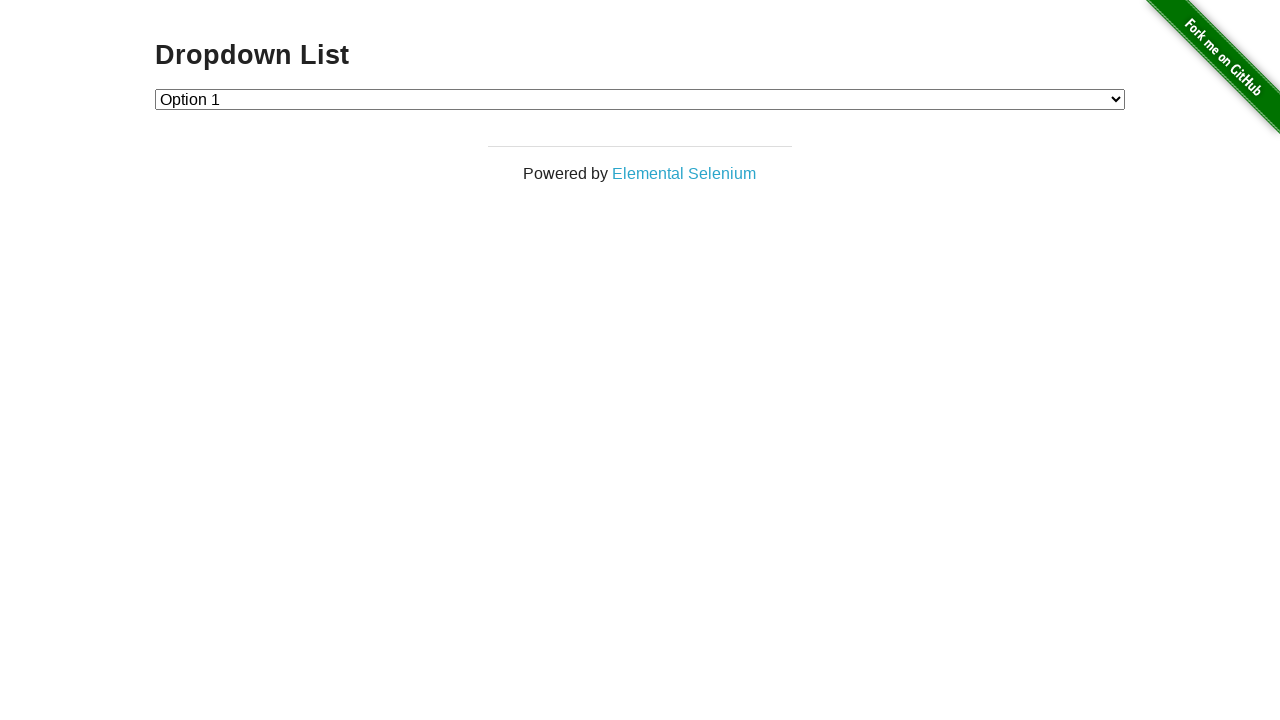

Selected Option 2 using value '2' on select#dropdown
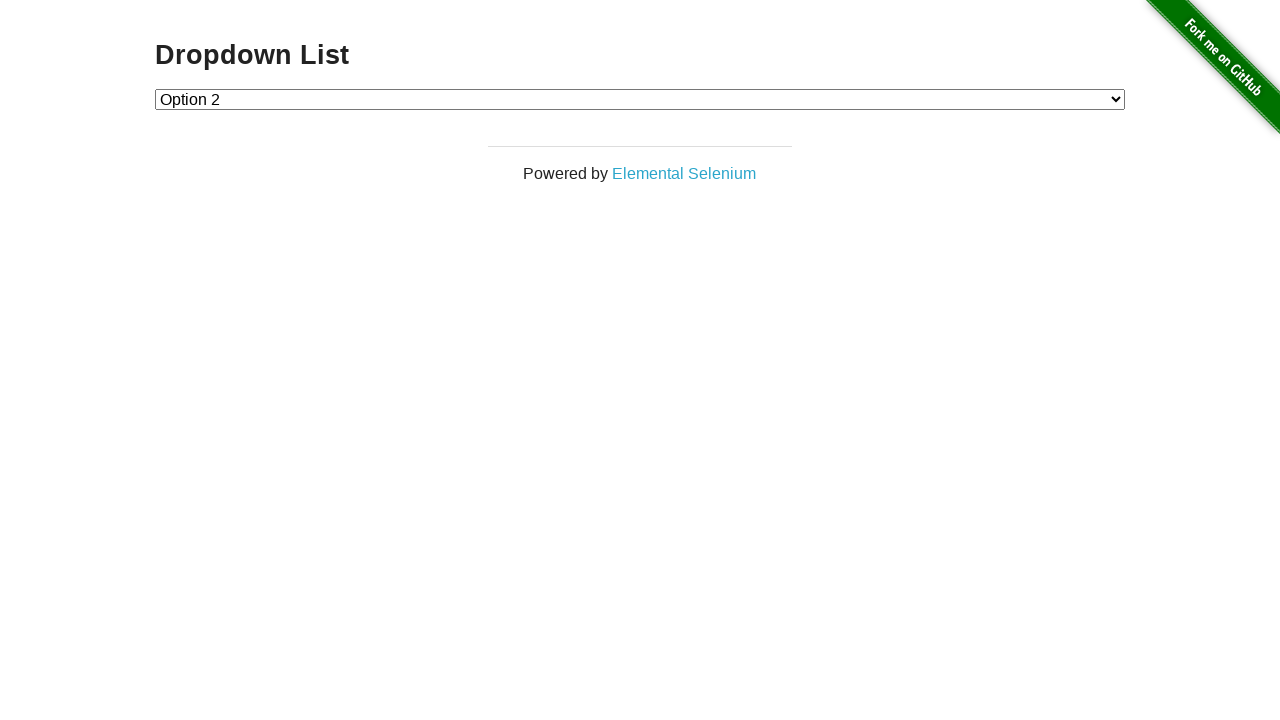

Retrieved selected option text content
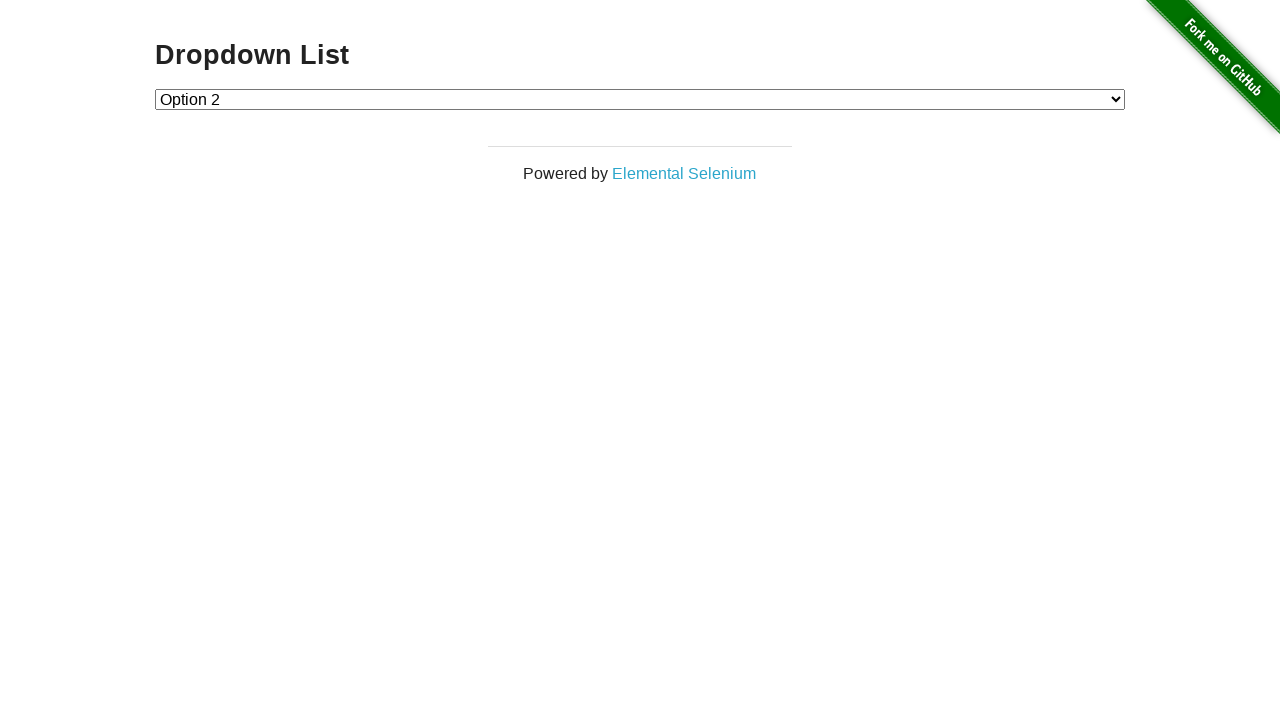

Verified that Option 2 is selected
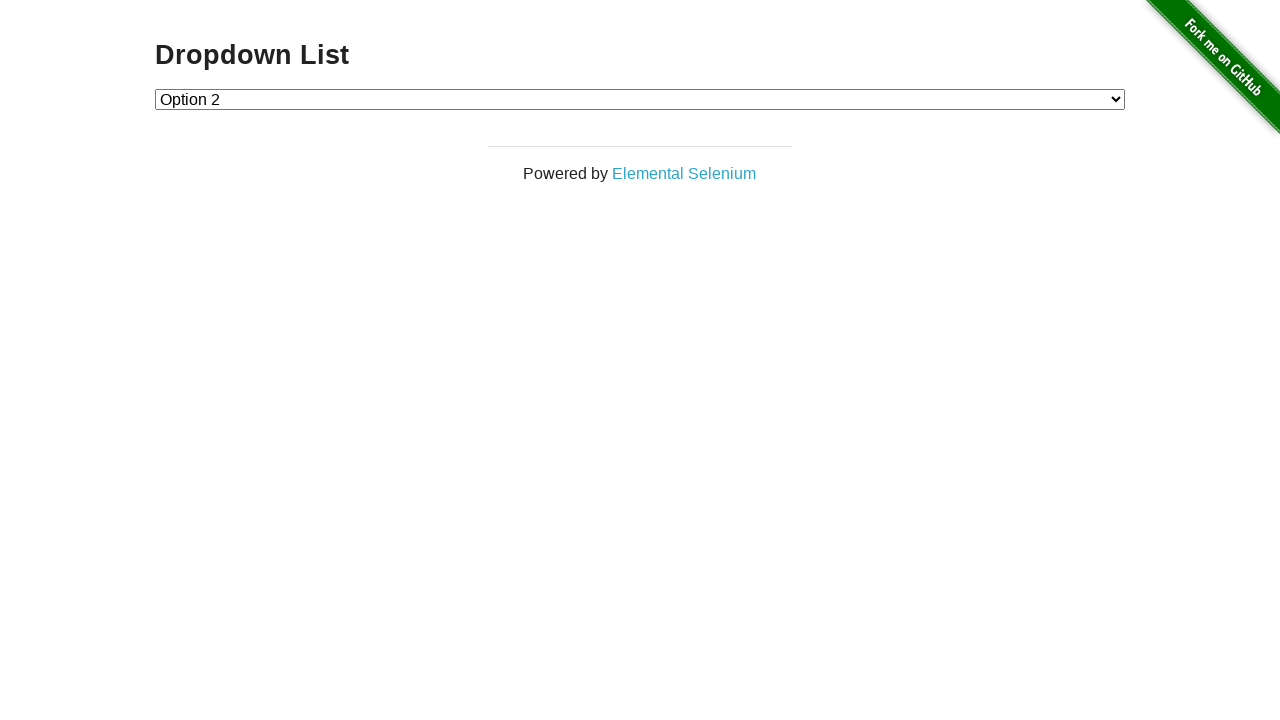

Selected Option 1 using visible text label on select#dropdown
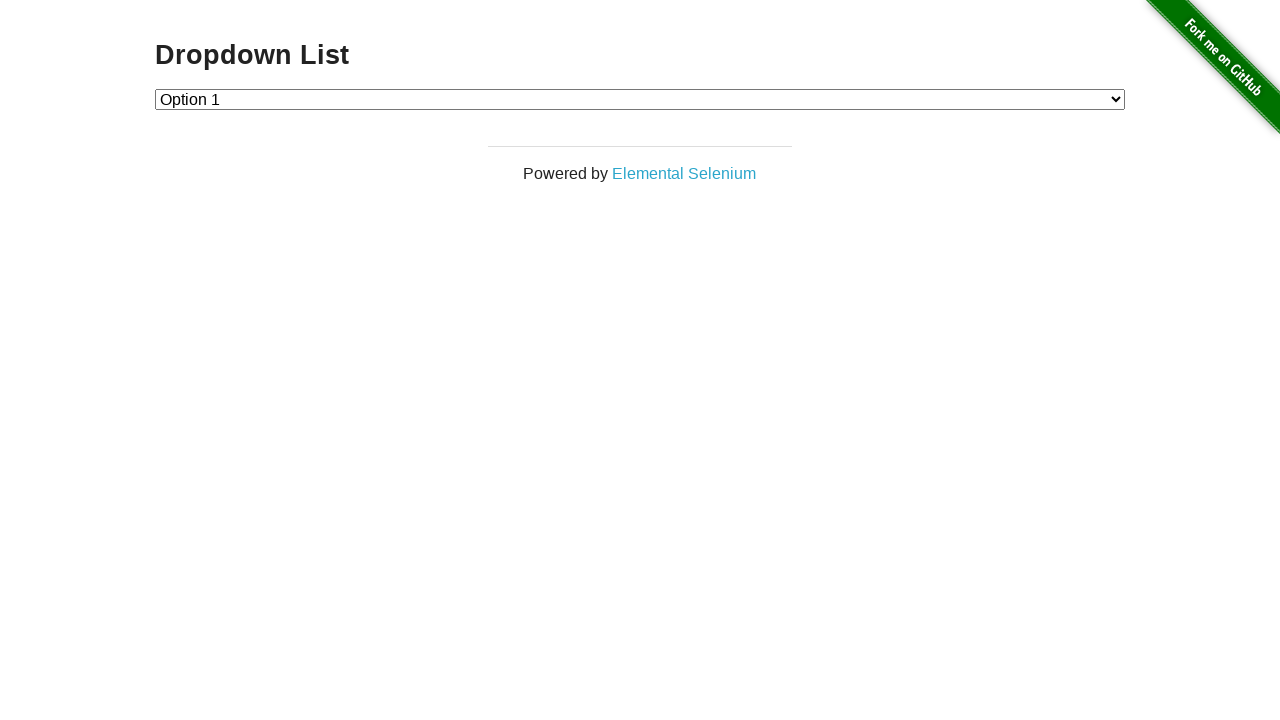

Retrieved selected option text content
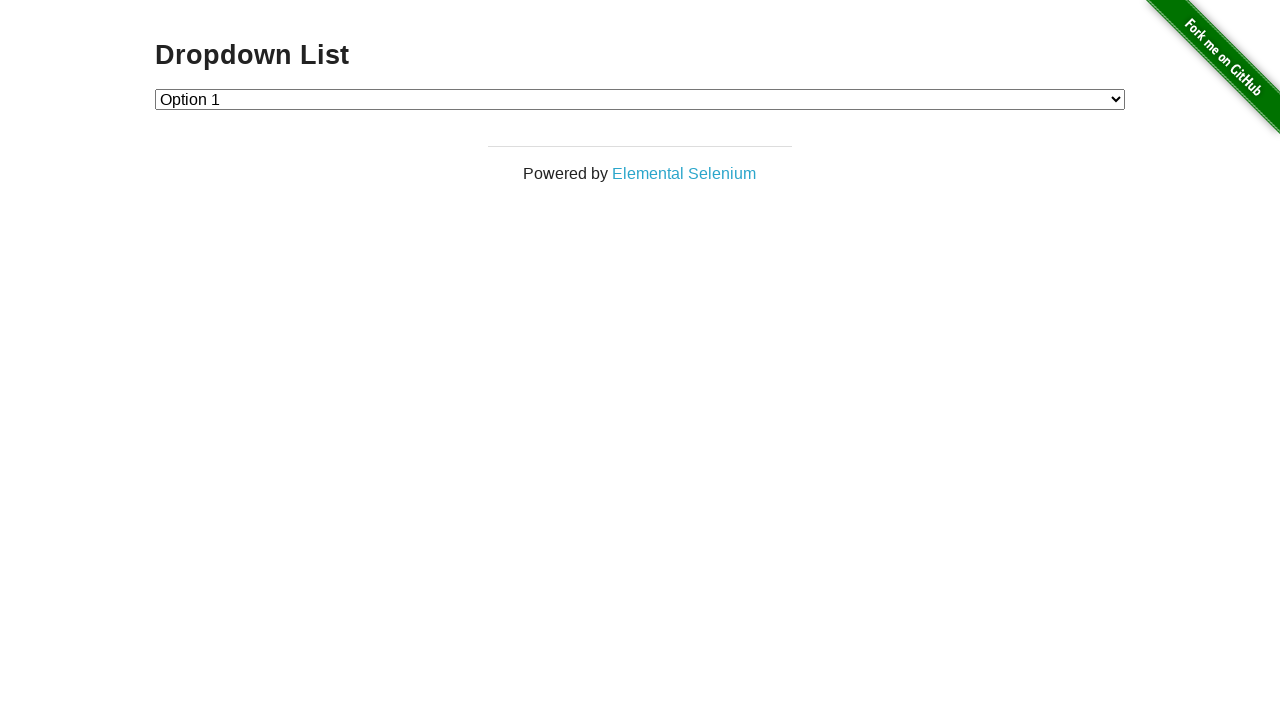

Verified that Option 1 is selected again
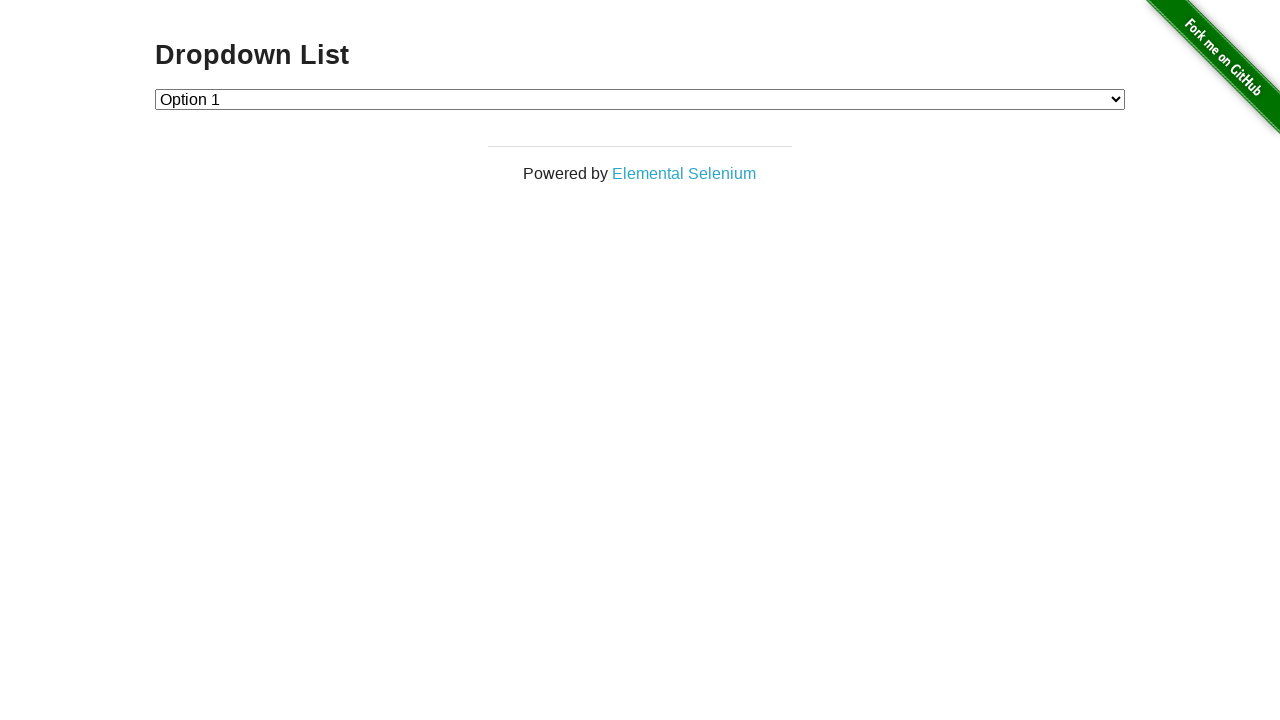

Retrieved all option elements from the dropdown
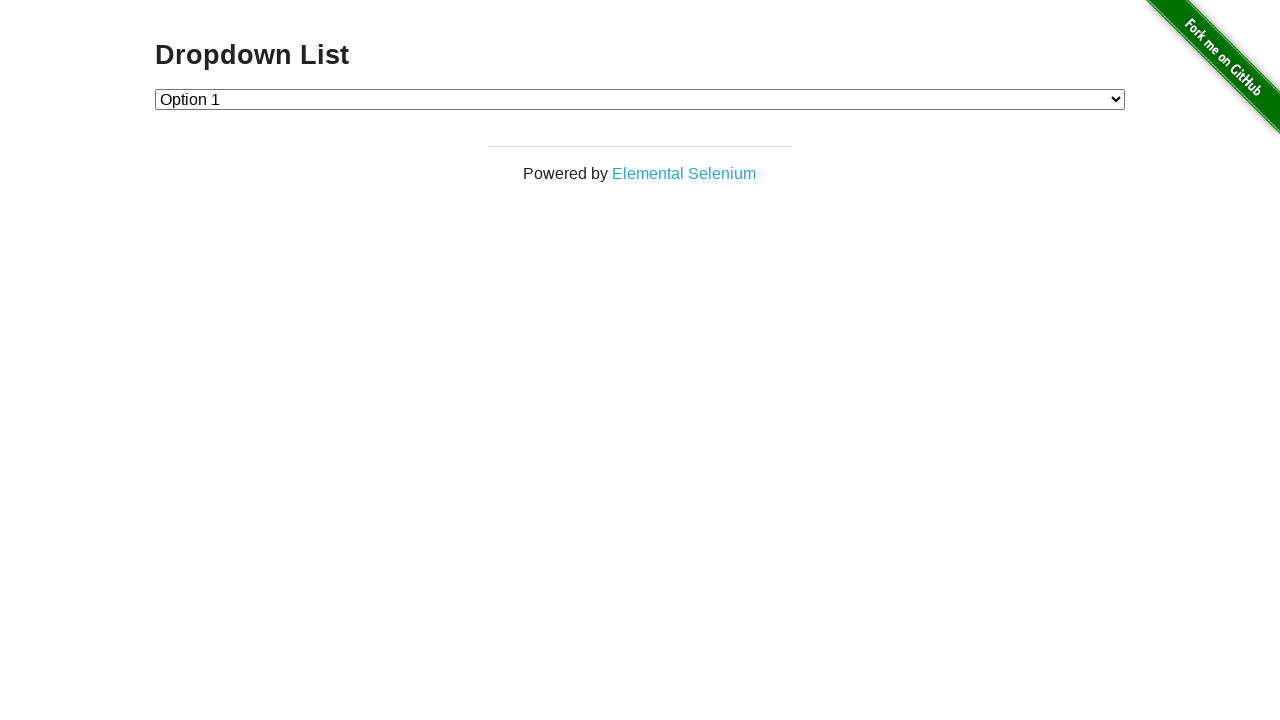

Verified that dropdown contains exactly 3 options
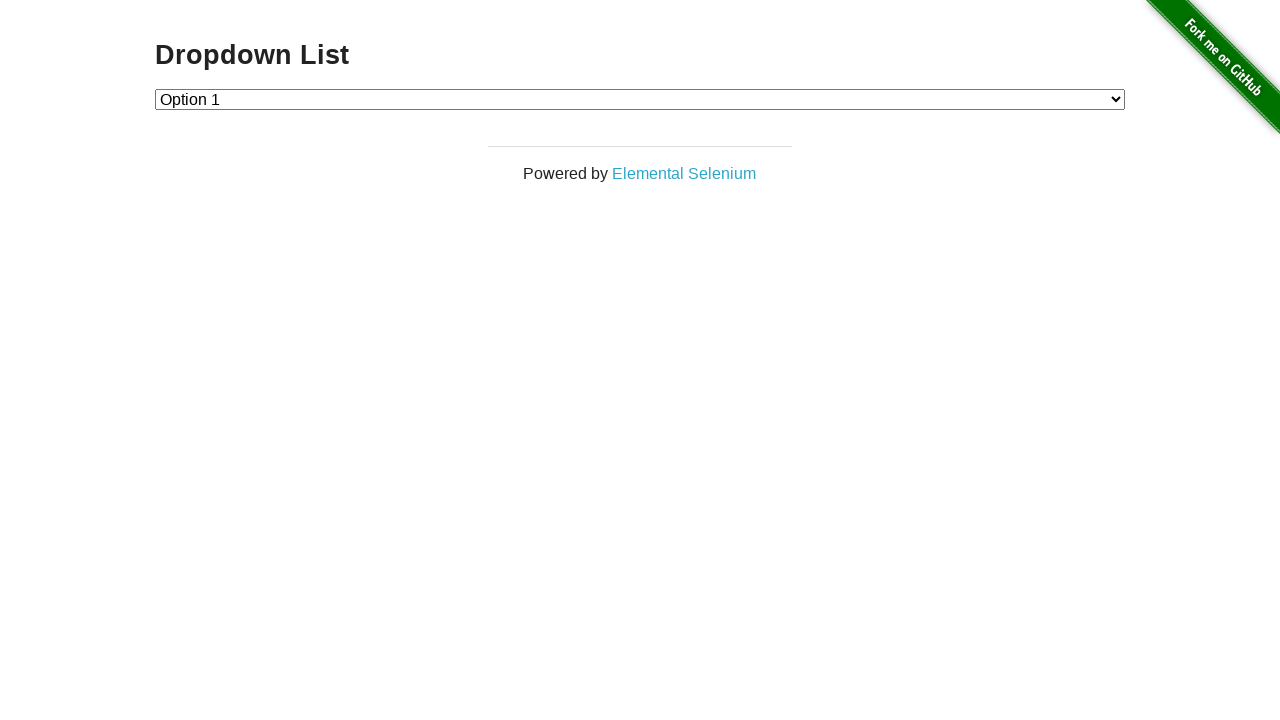

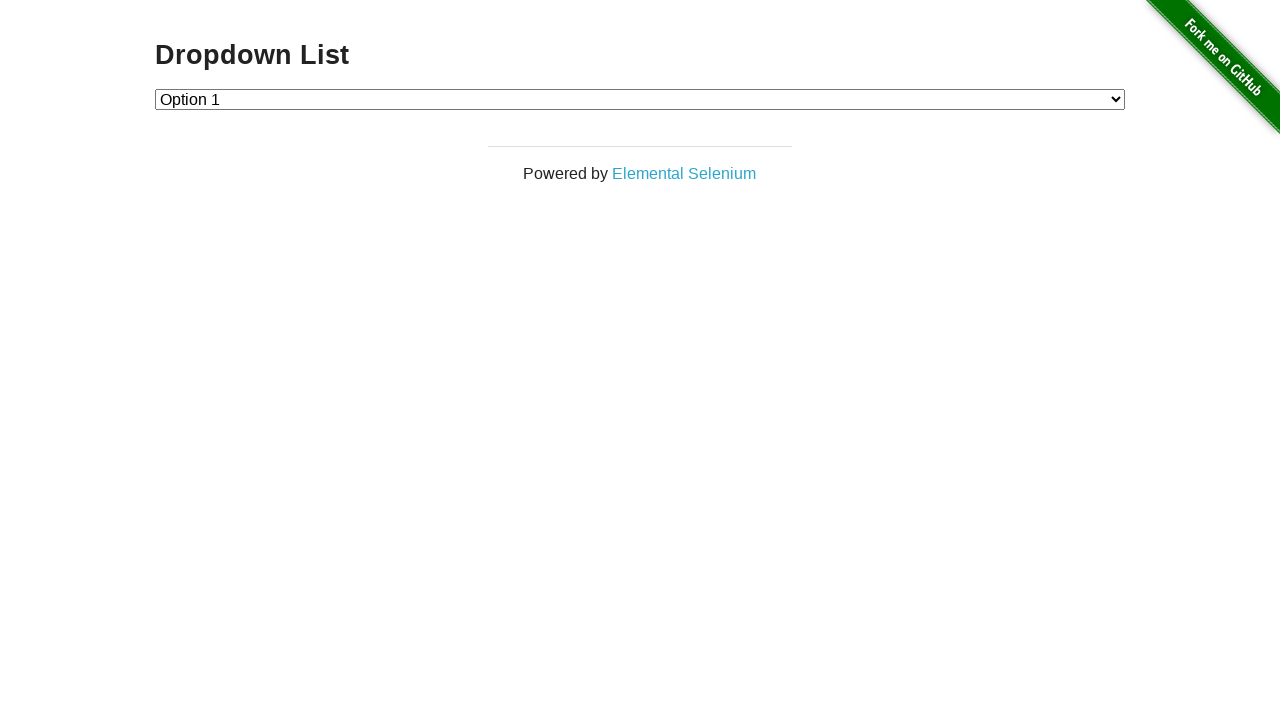